Tests that clicking sign in with only email entered (no password) displays a password warning message

Starting URL: https://login.venttu.com/

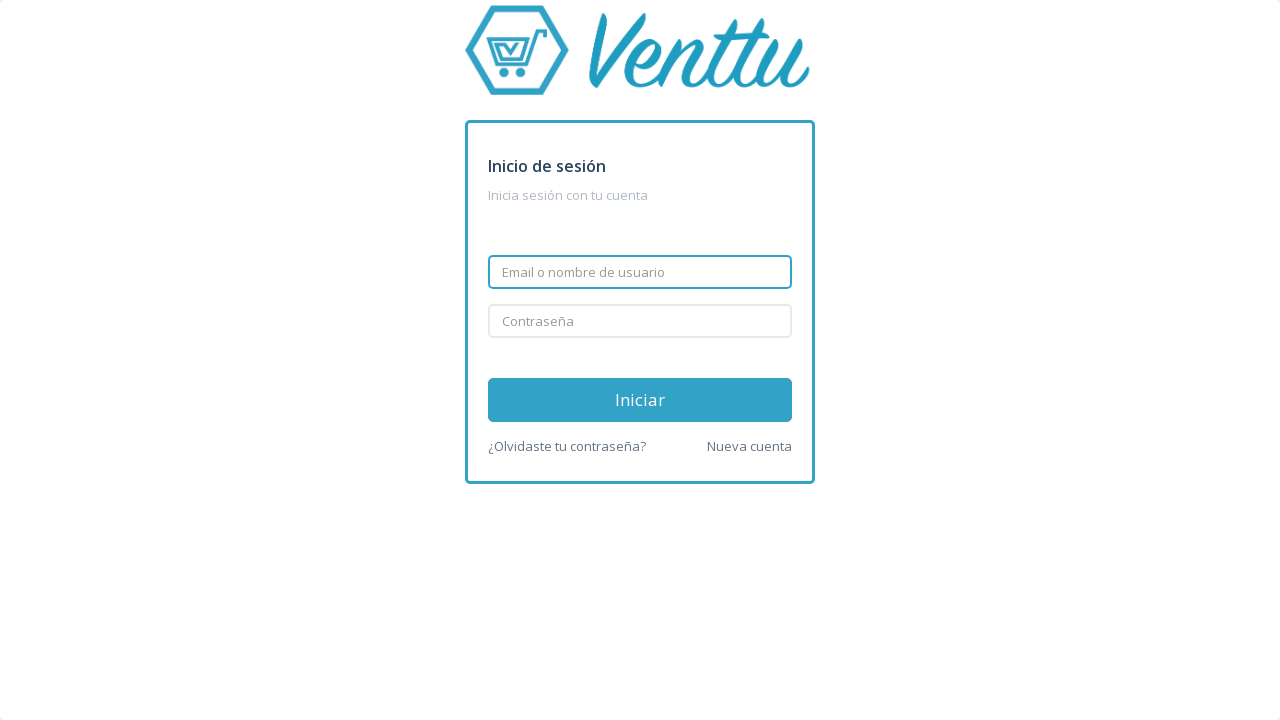

Filled email field with 'tripleten_cohort_20@POC.com' on #Usuario
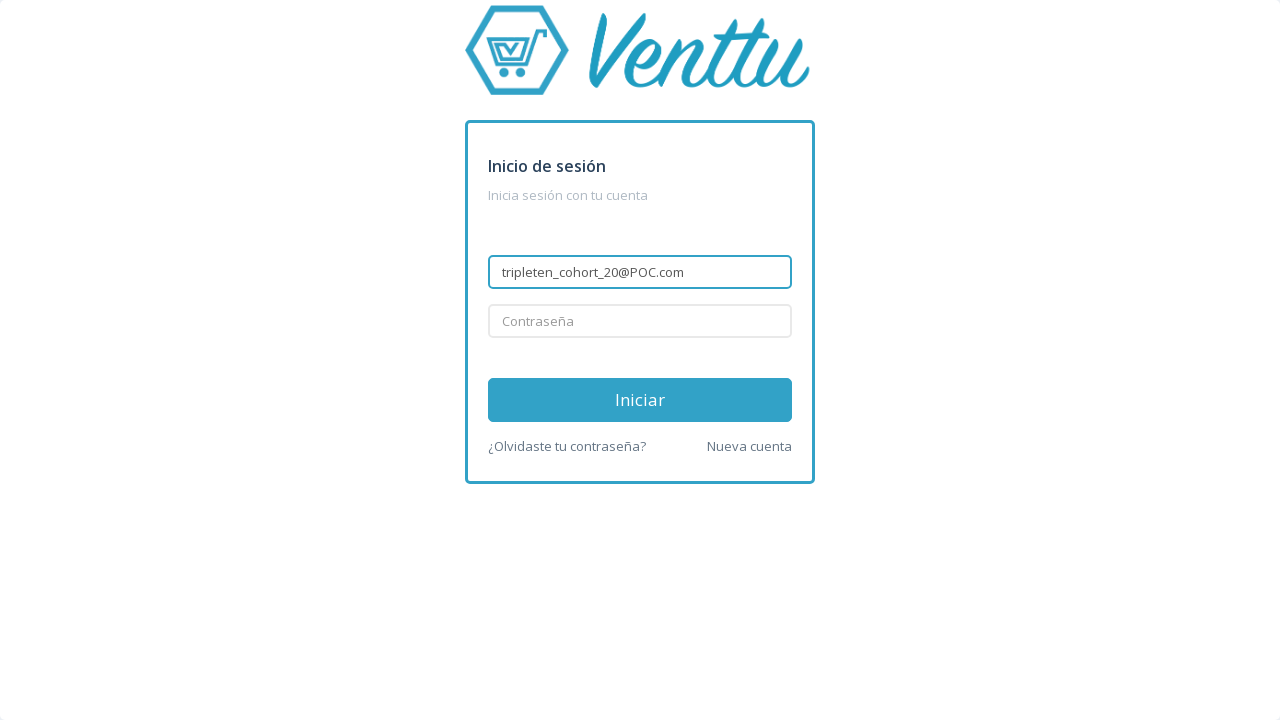

Clicked sign in button without entering password at (640, 400) on #signInBtn
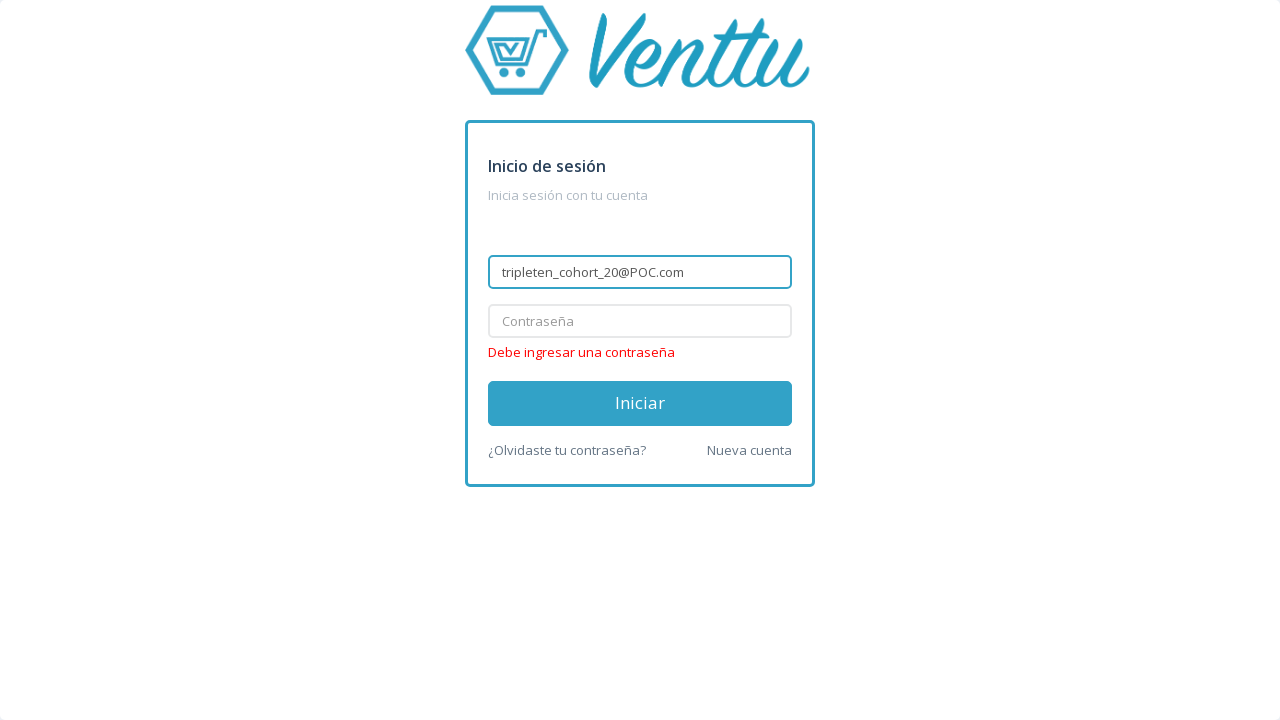

Password warning message appeared as expected
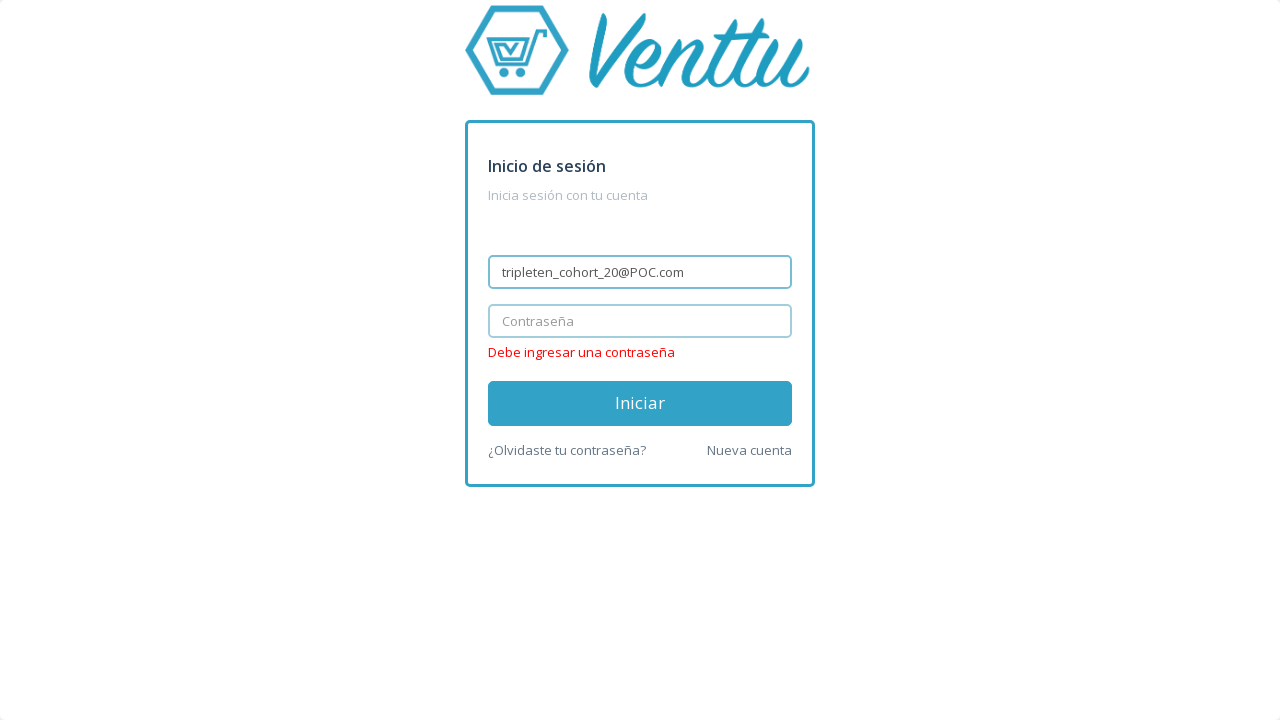

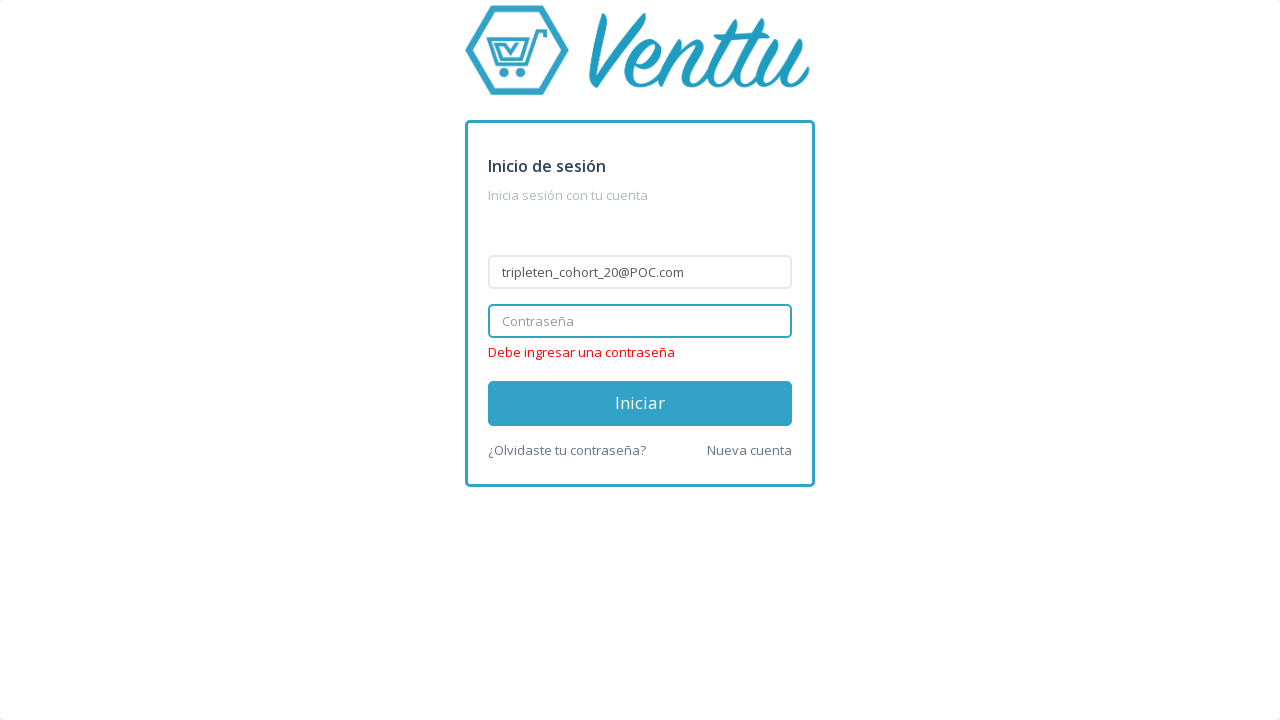